Navigates to nopCommerce demo site and verifies that links are present on the page

Starting URL: https://demo.nopcommerce.com/

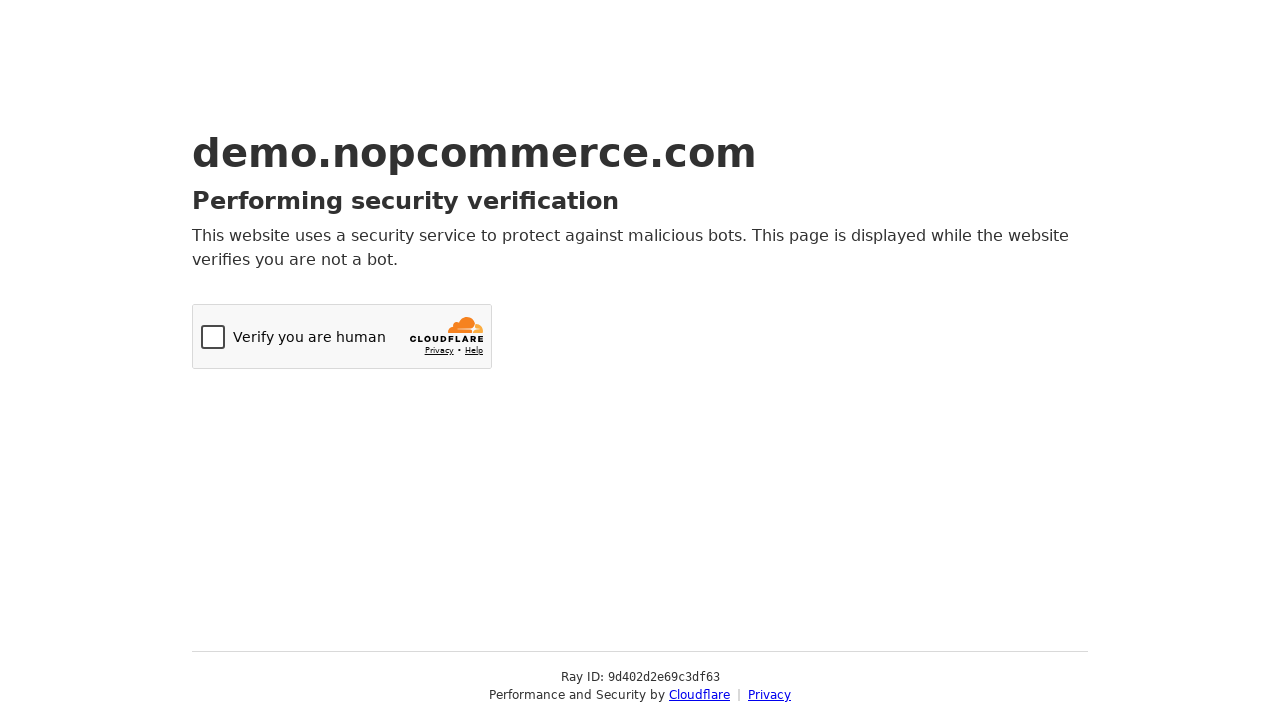

Navigated to nopCommerce demo site
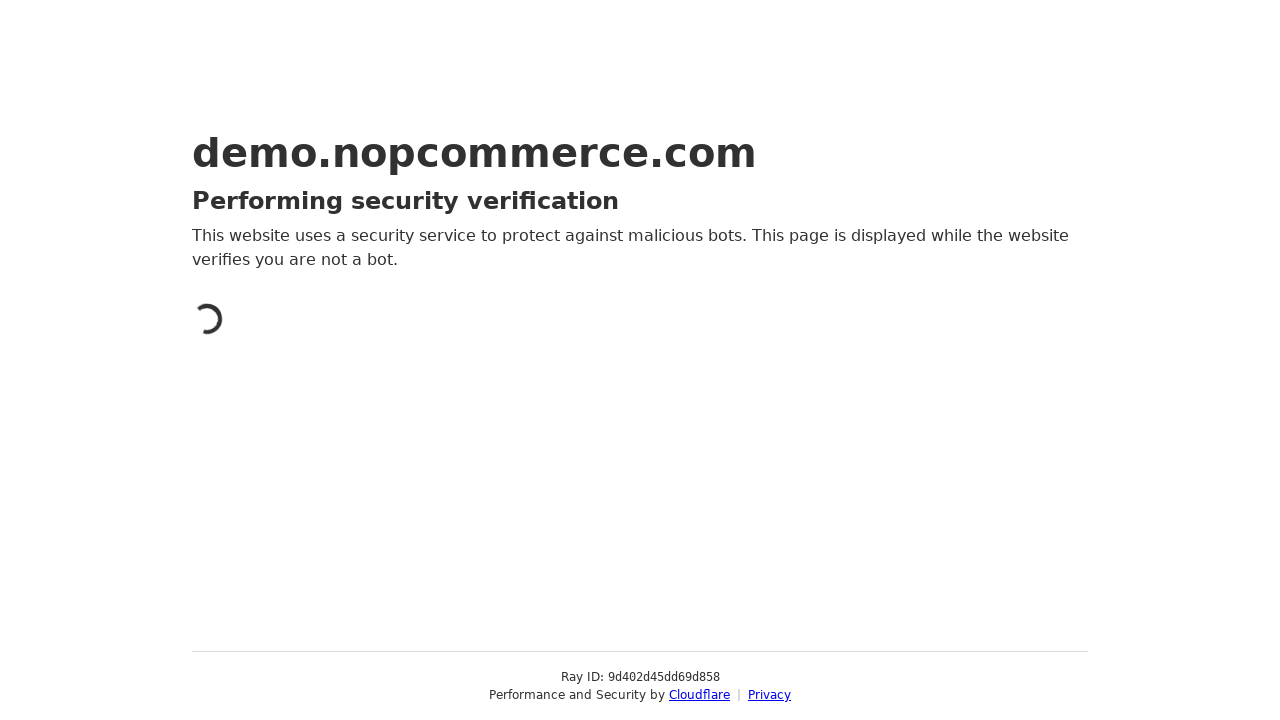

Waited for links to be present on the page
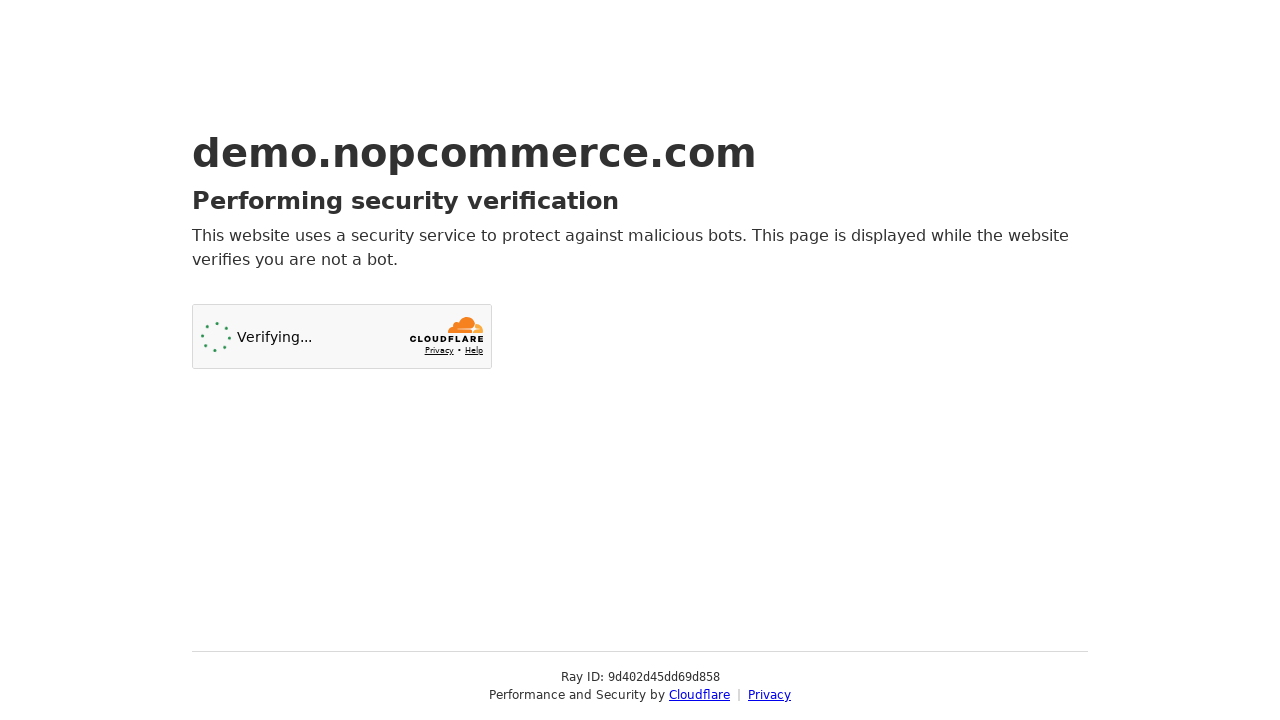

Retrieved all links from page - found 2 links
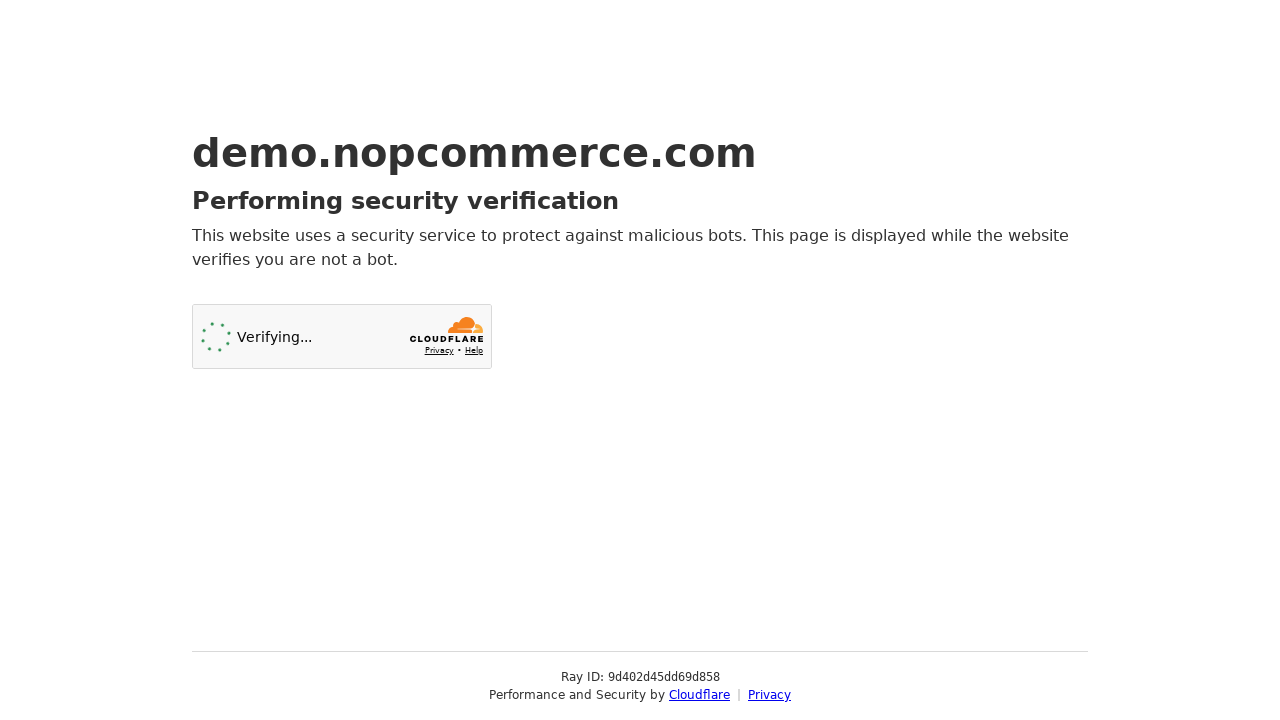

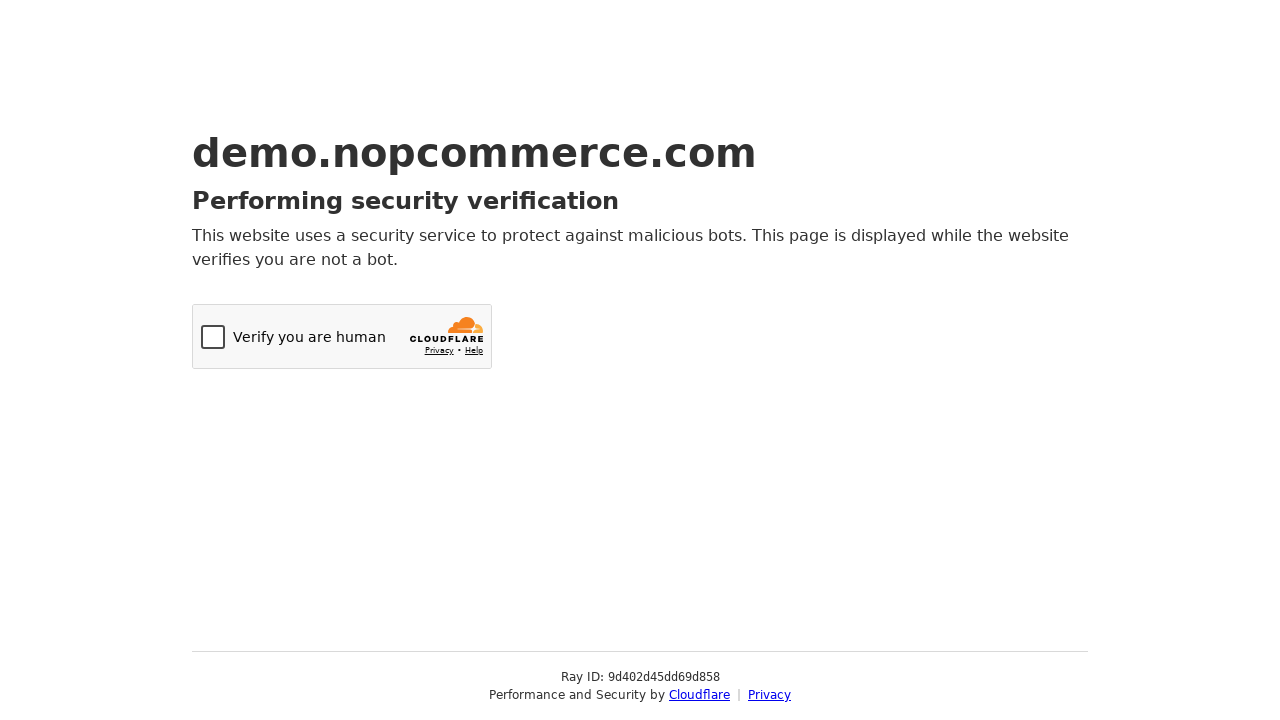